Tests the Add/Remove Elements page by clicking the Add Element button multiple times and verifying Delete buttons are added to the page

Starting URL: https://the-internet.herokuapp.com/add_remove_elements/

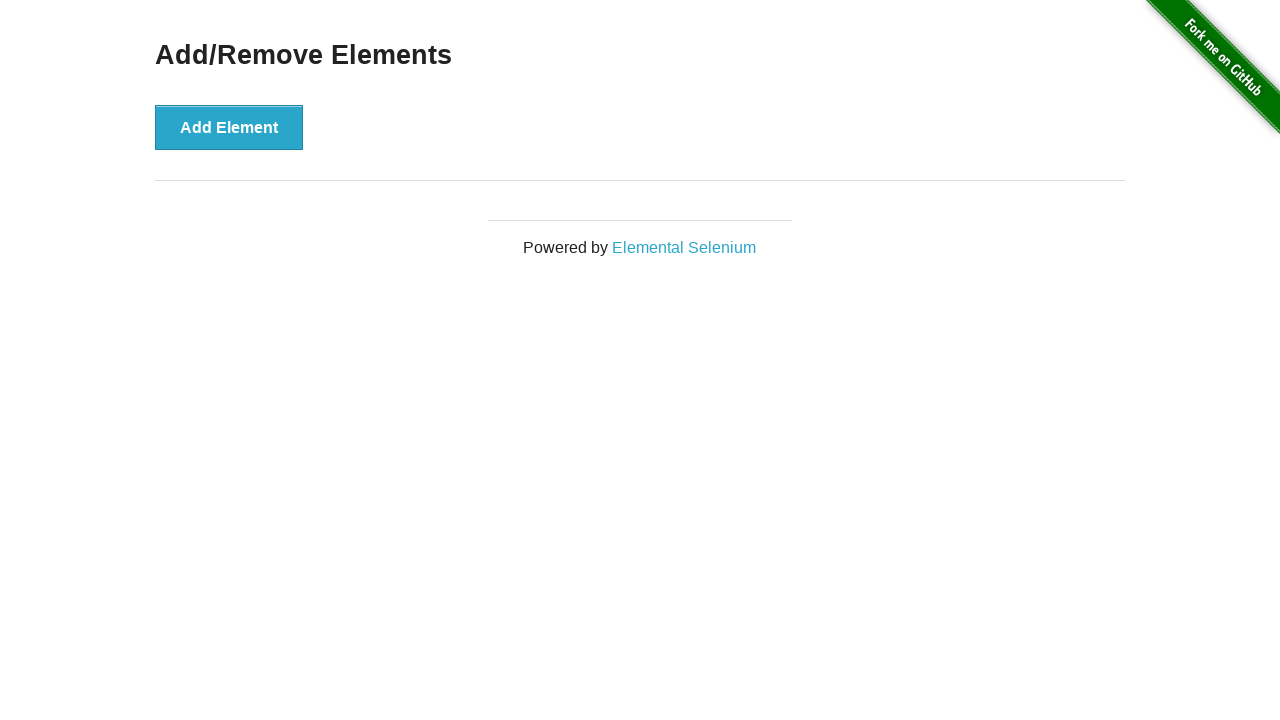

Add Element button loaded and is visible
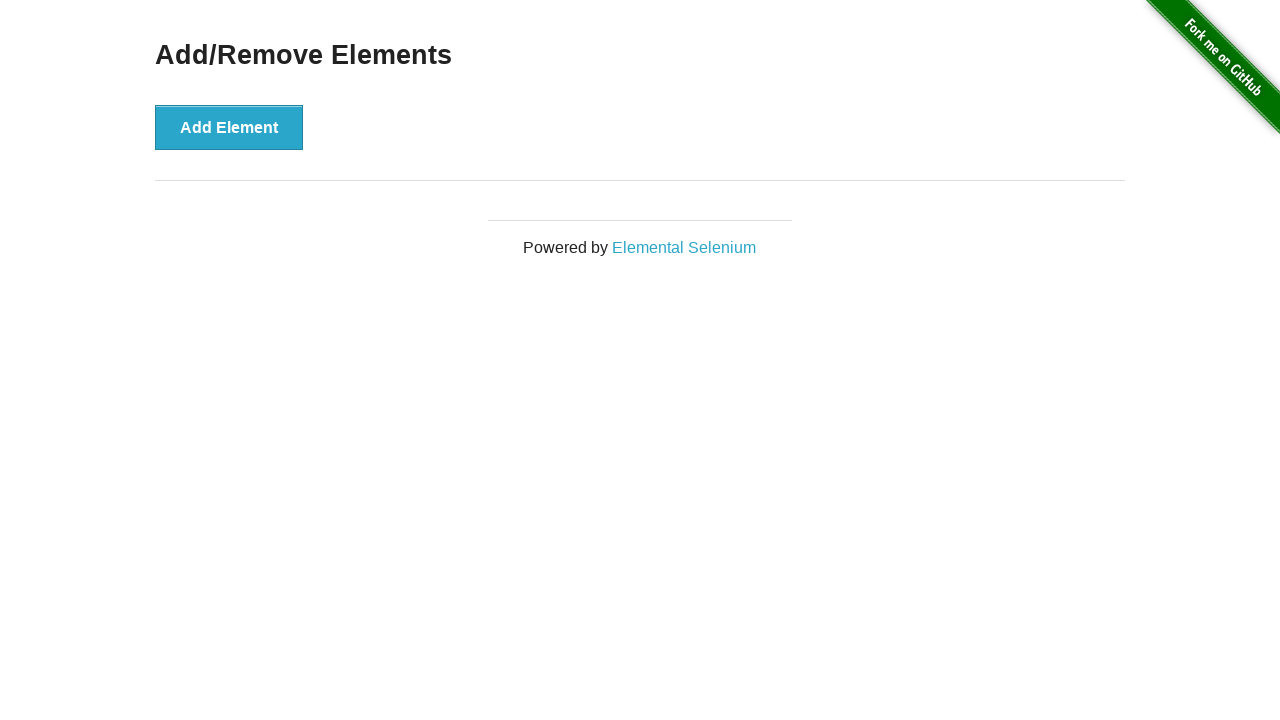

Clicked Add Element button once at (229, 127) on .example > button
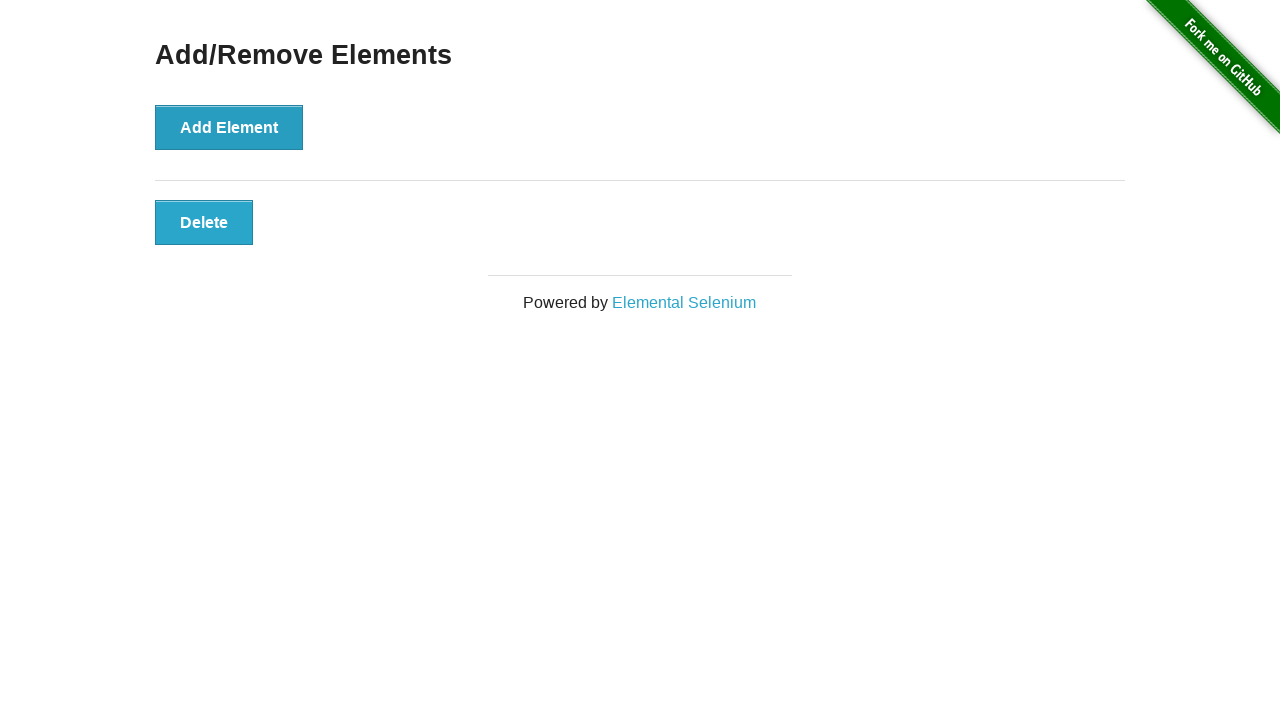

Verified 1 Delete button is present
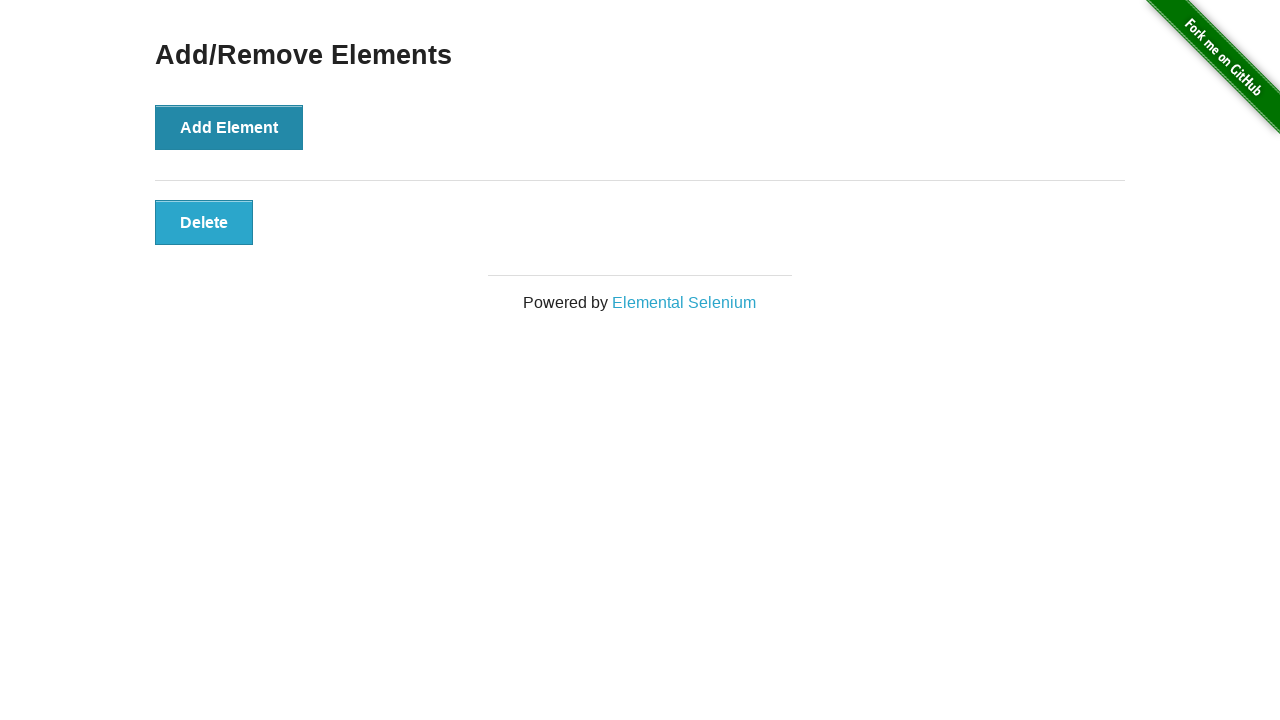

Clicked Add Element button (iteration 1 of 5) at (229, 127) on .example > button
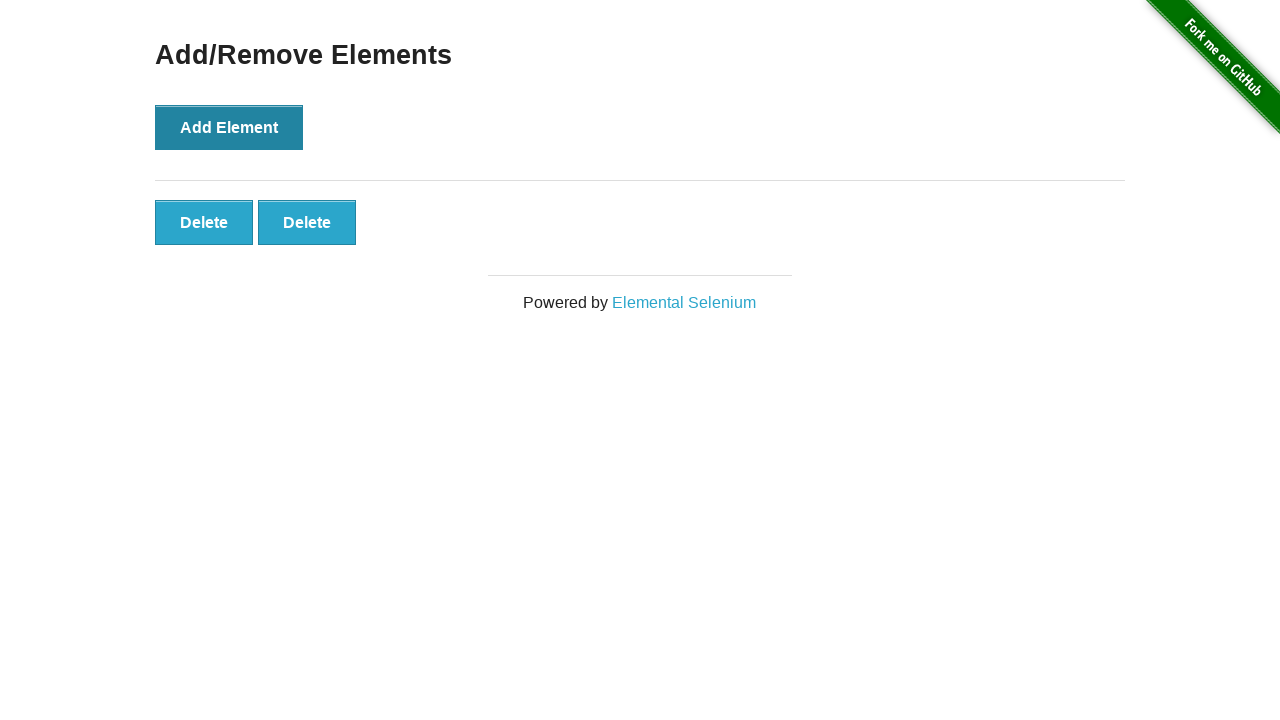

Clicked Add Element button (iteration 2 of 5) at (229, 127) on .example > button
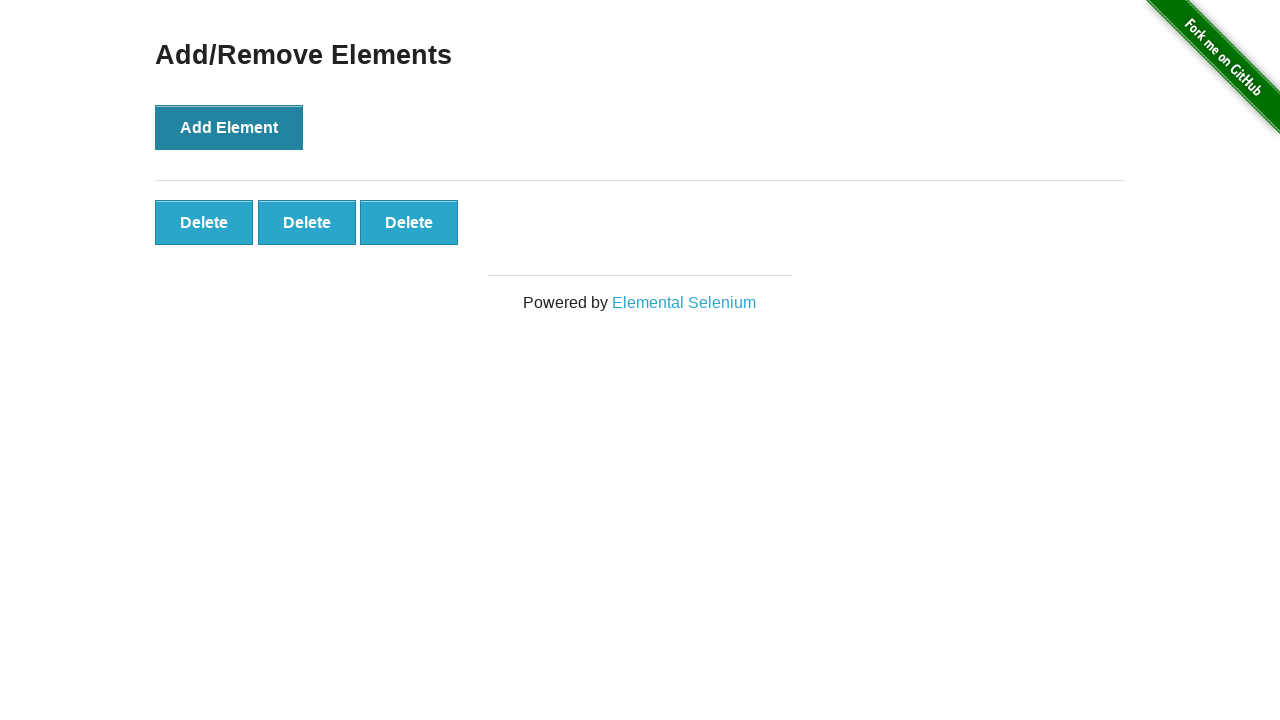

Clicked Add Element button (iteration 3 of 5) at (229, 127) on .example > button
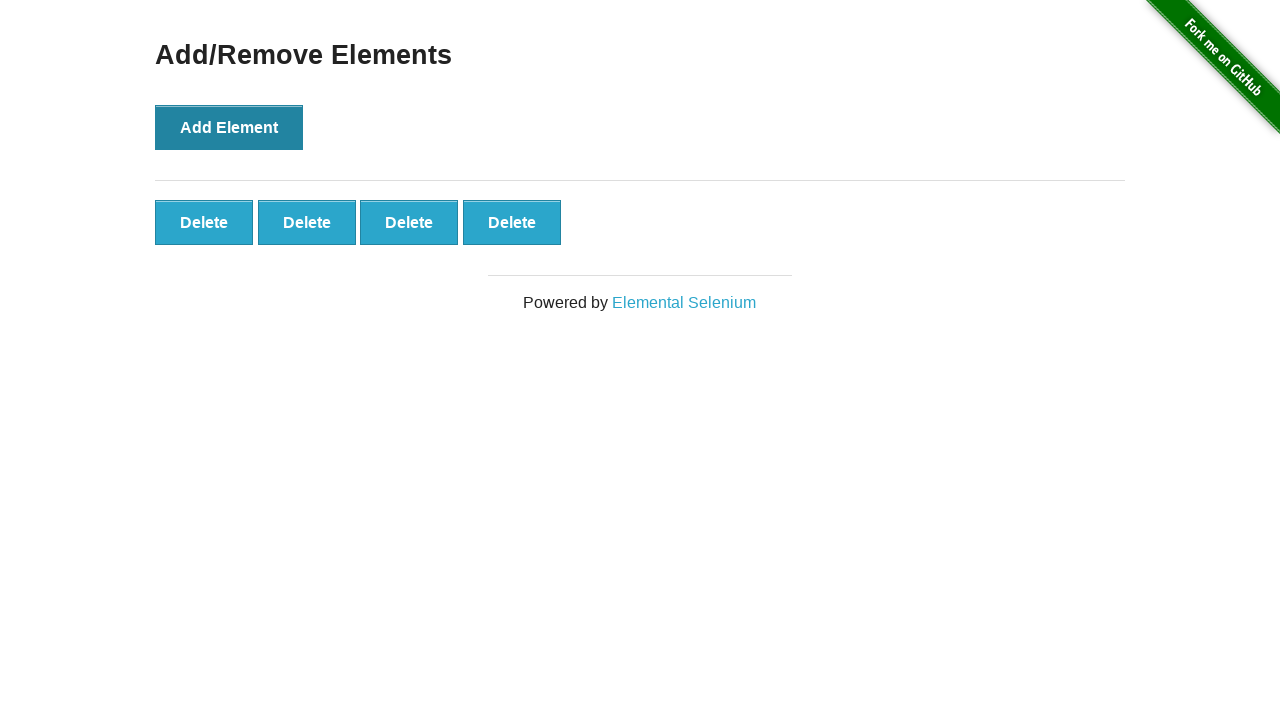

Clicked Add Element button (iteration 4 of 5) at (229, 127) on .example > button
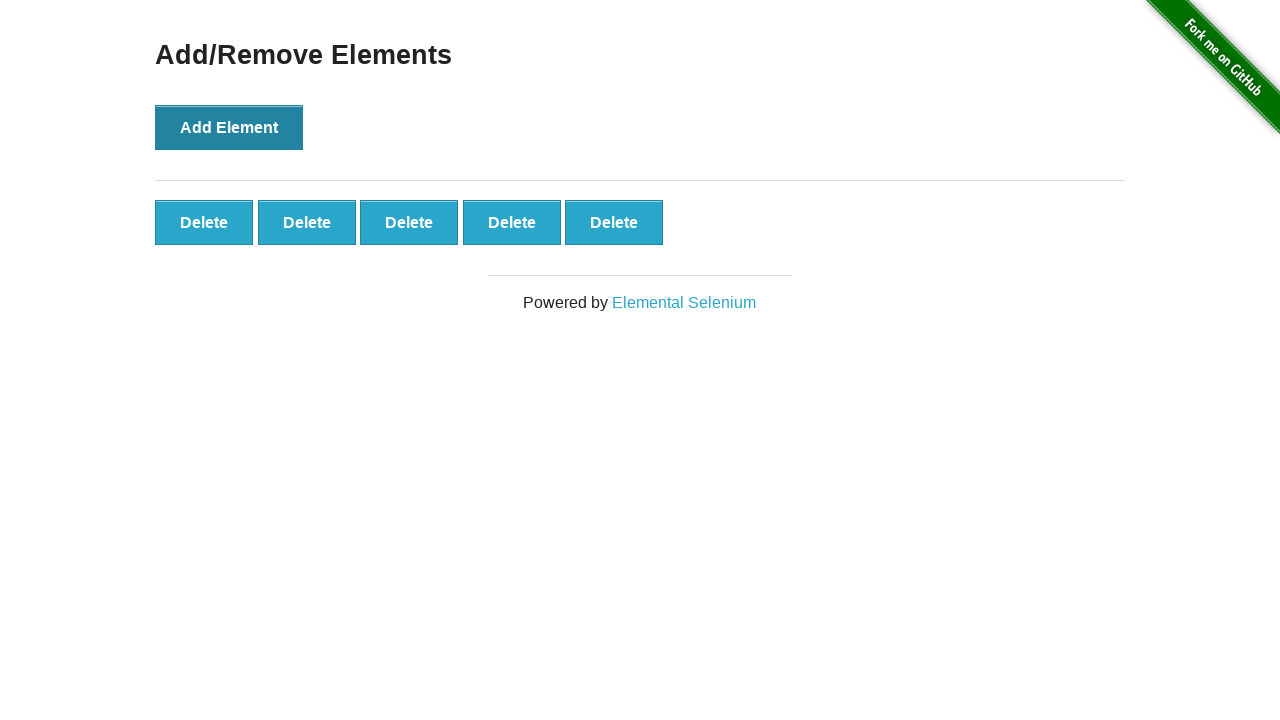

Clicked Add Element button (iteration 5 of 5) at (229, 127) on .example > button
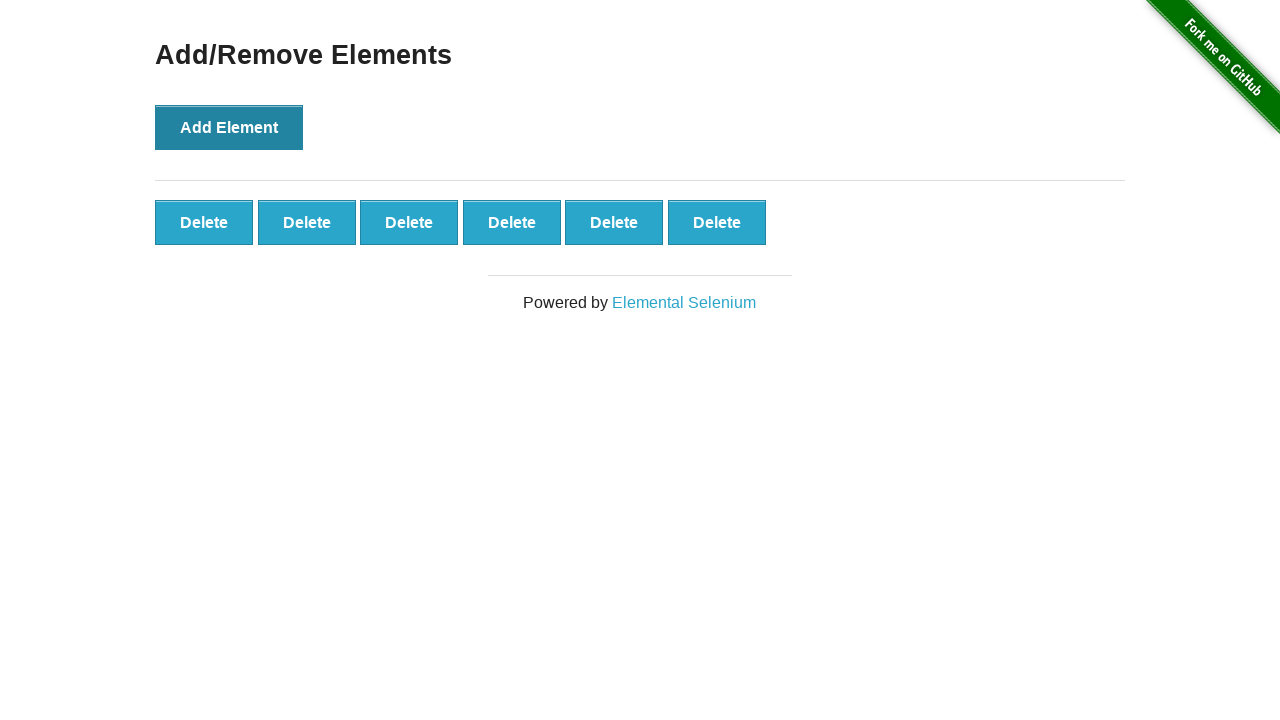

Verified 6 Delete buttons are present after all Add Element clicks
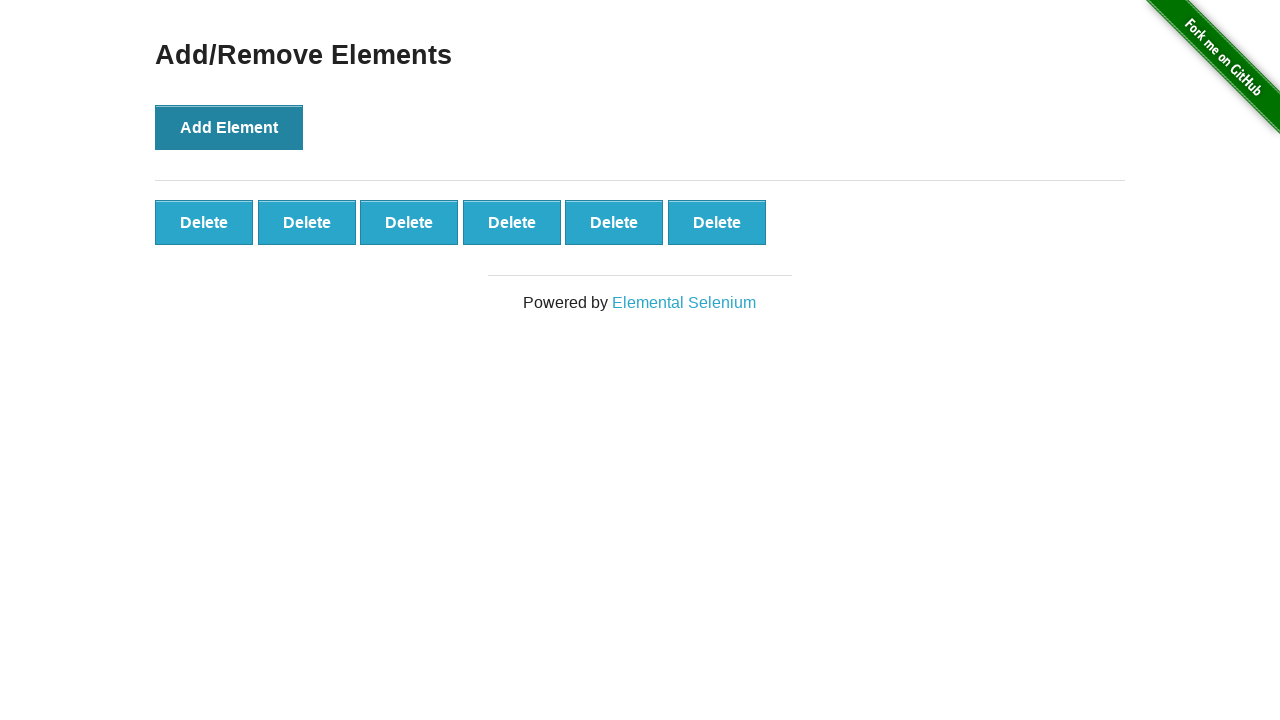

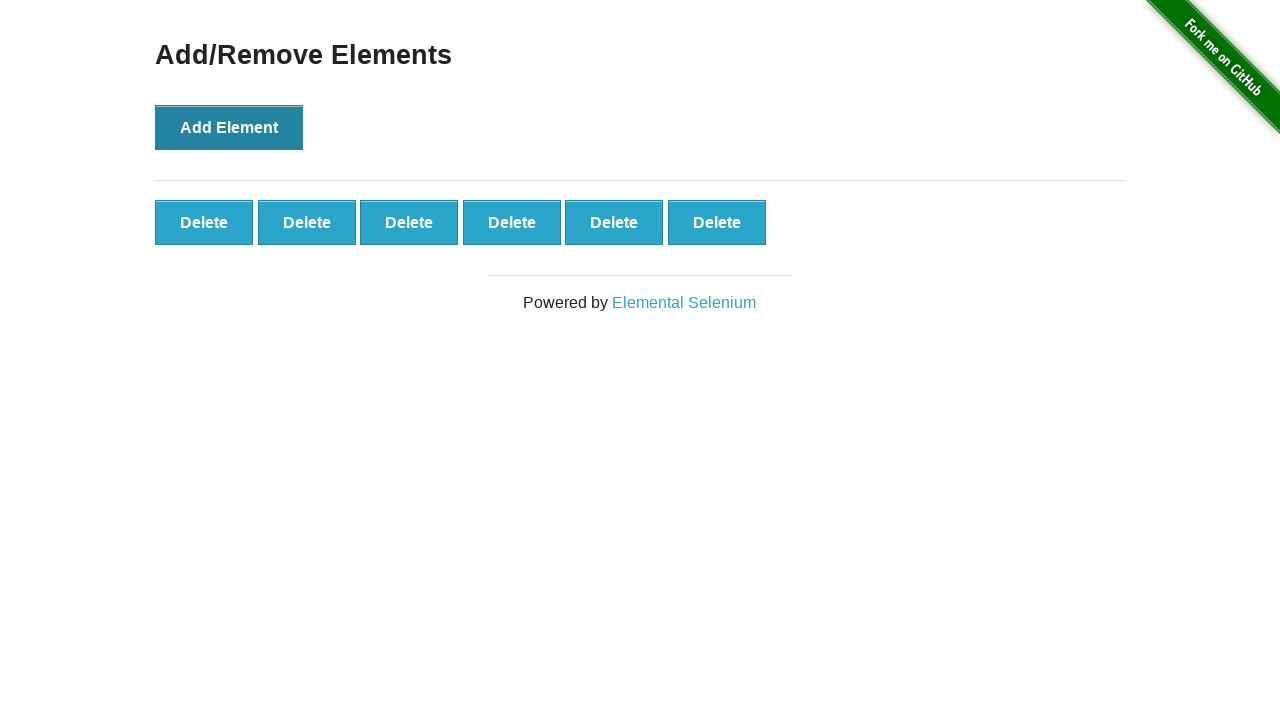